Tests text input functionality by navigating to the text input page, entering text in a field, and clicking a button to update it

Starting URL: http://www.uitestingplayground.com/home

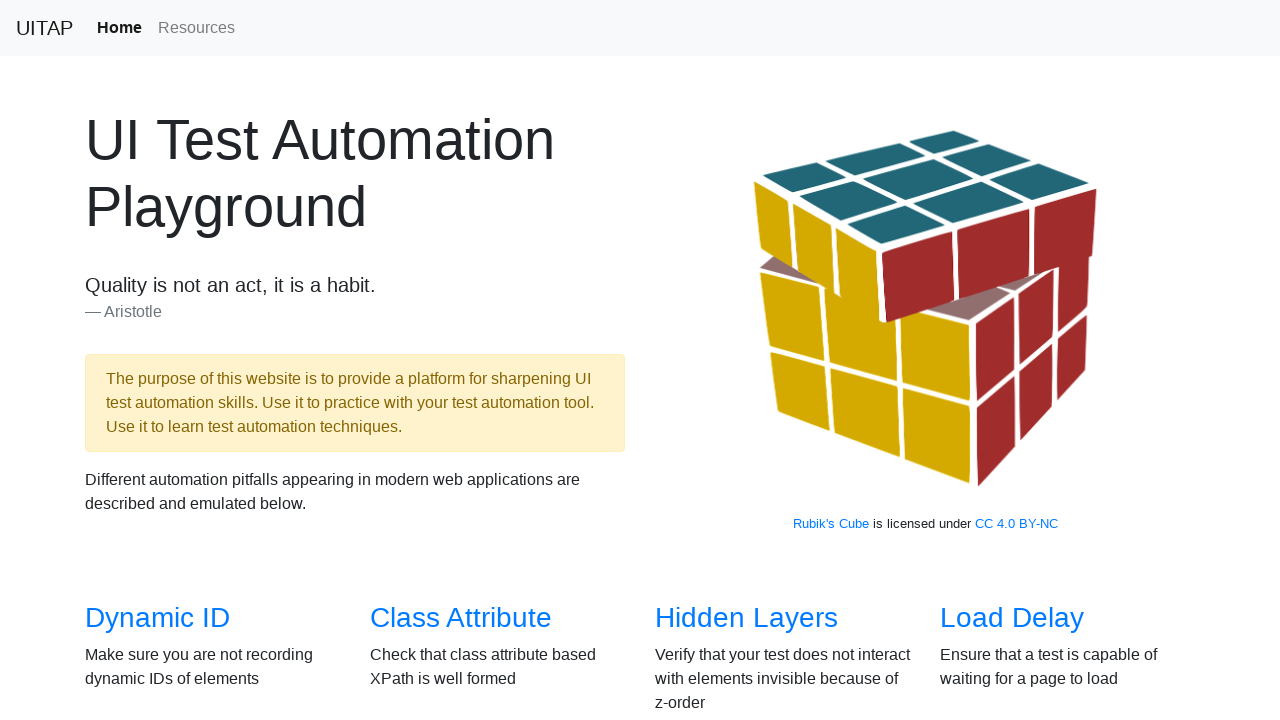

Clicked on text input button link to navigate to the text input page at (1002, 360) on xpath=/html/body/section[2]/div/div[2]/div[4]/h3/a
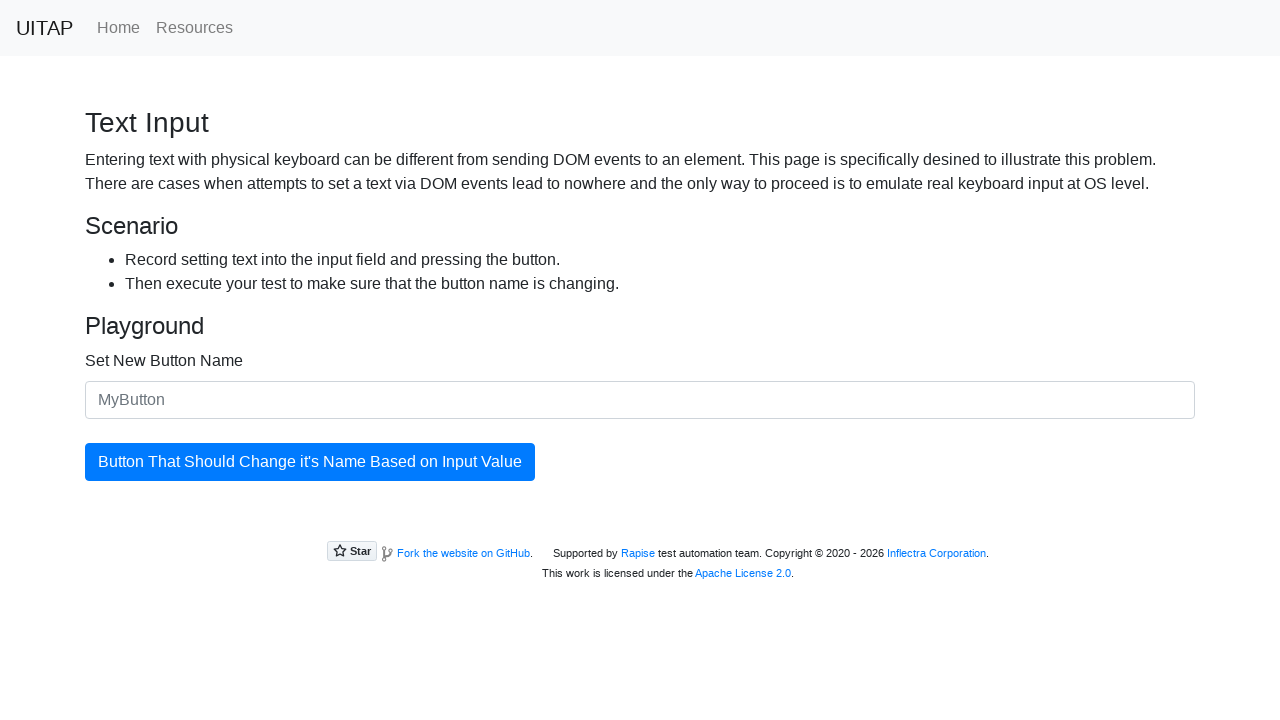

Entered 'Great Job Zakharii' in the new button name field on #newButtonName
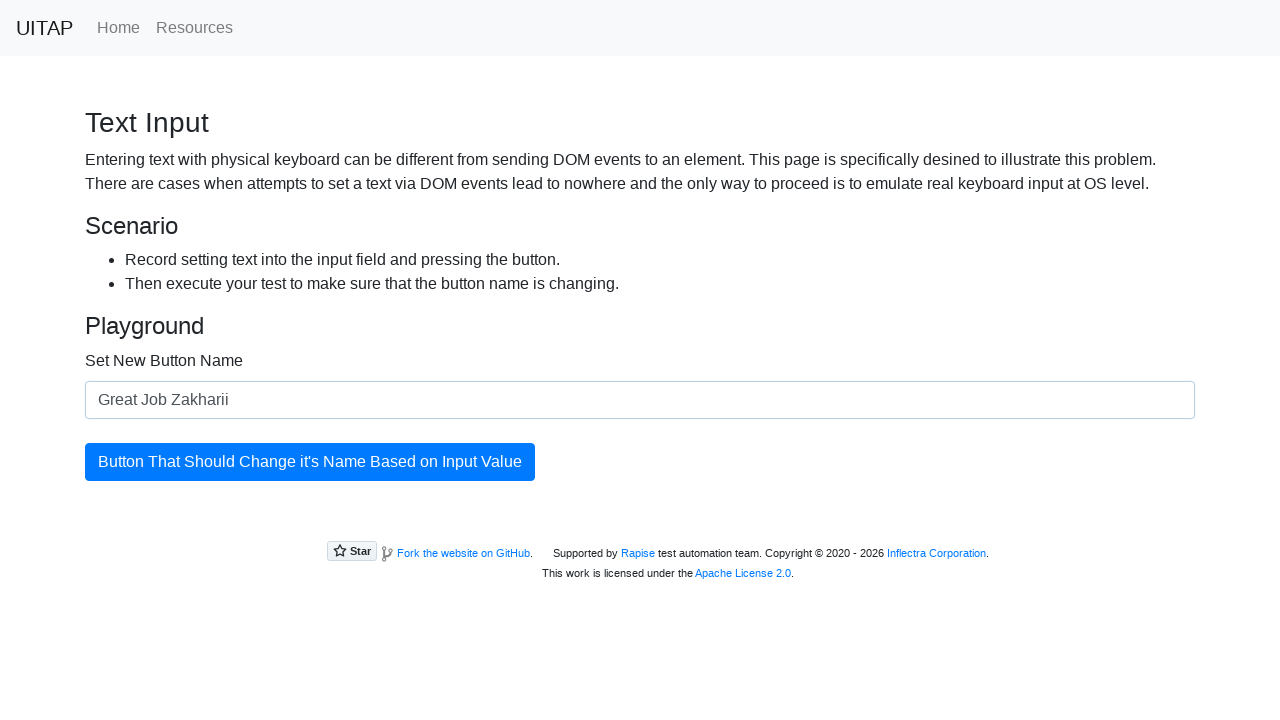

Clicked the updating button to update the button text at (310, 462) on #updatingButton
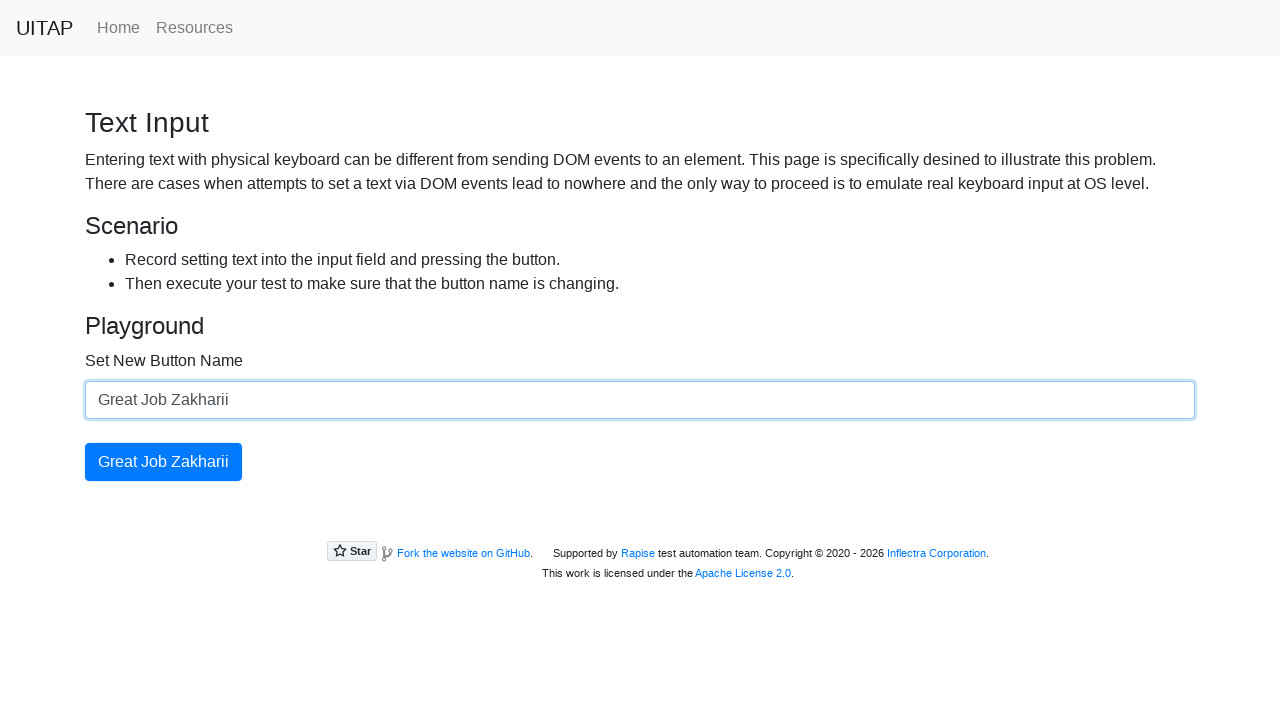

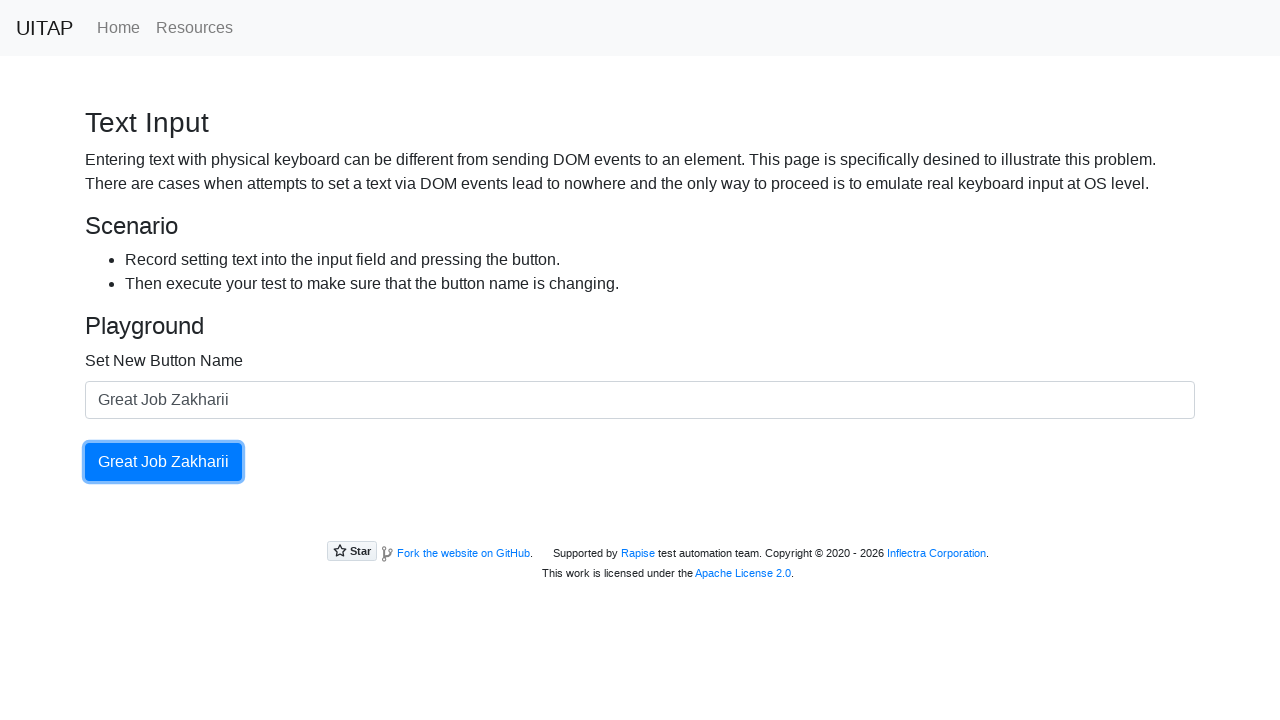